Tests JavaScript executor functionality by clicking on Website Testing module, retrieving page title and URL, scrolling, and creating an alert

Starting URL: https://anhtester.com/

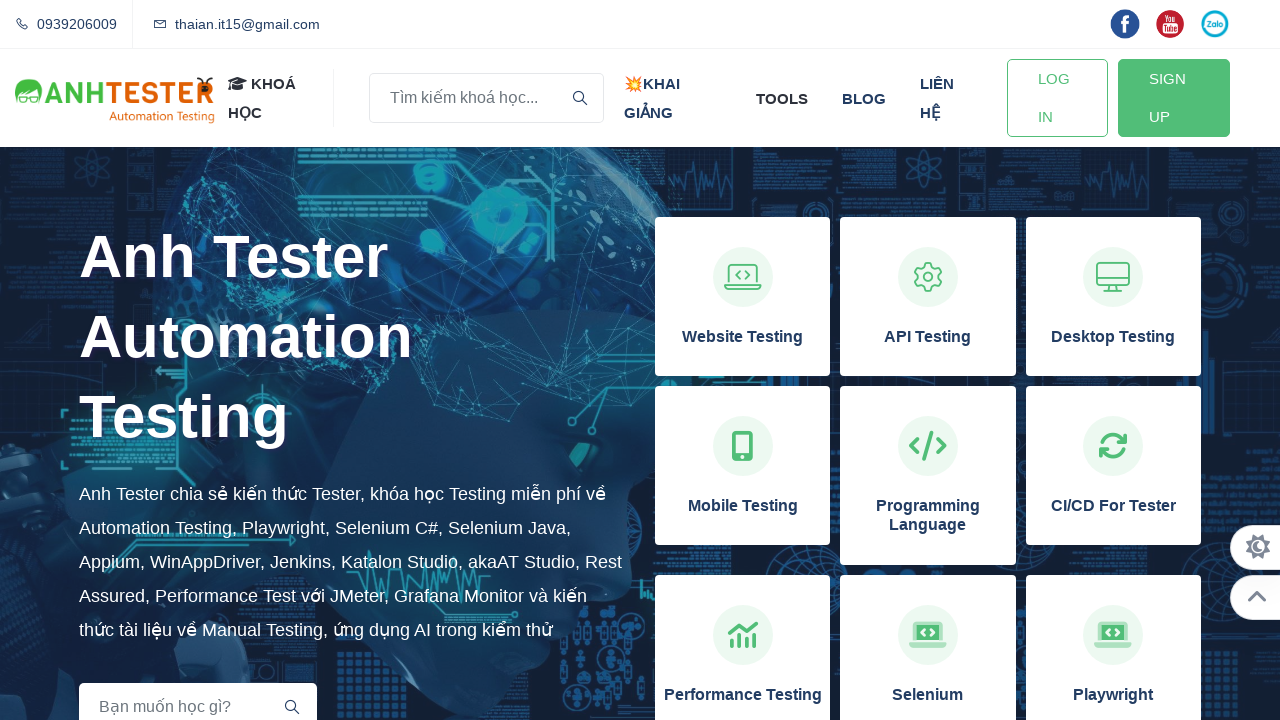

Clicked on 'Website Testing' module using JavaScript executor
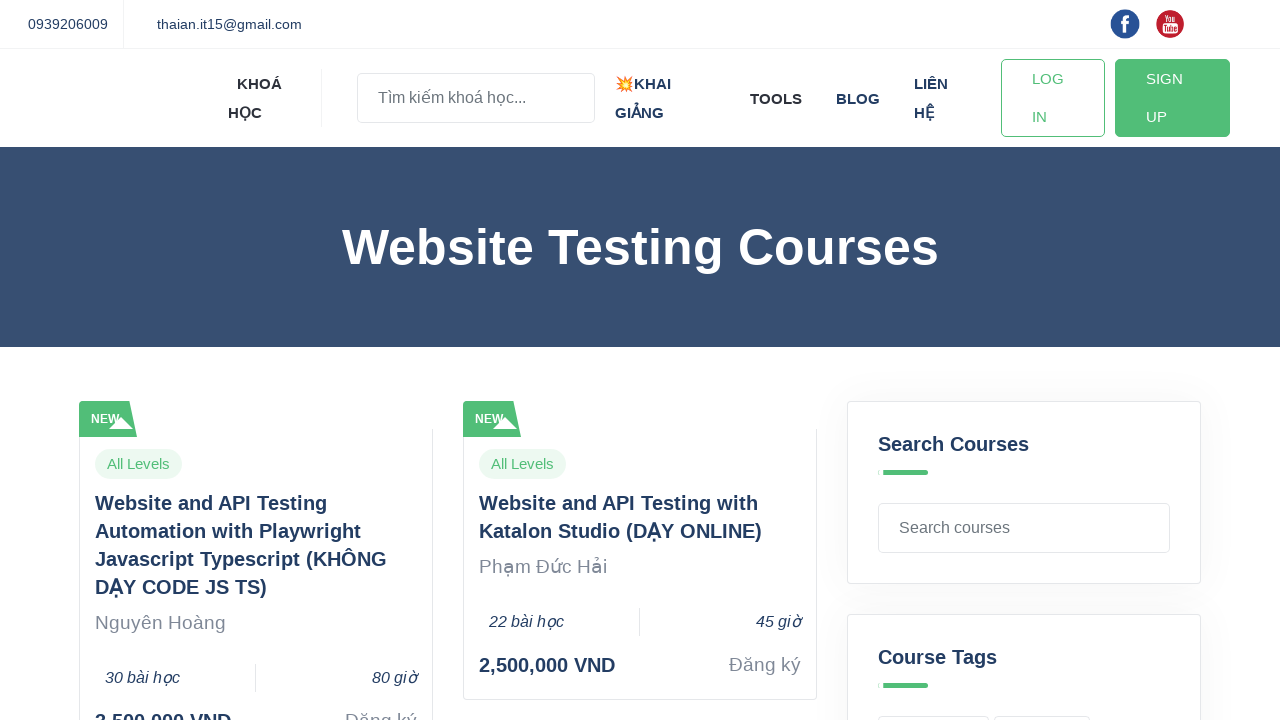

Retrieved page title: Website Automation Testing Courses | Anh Tester
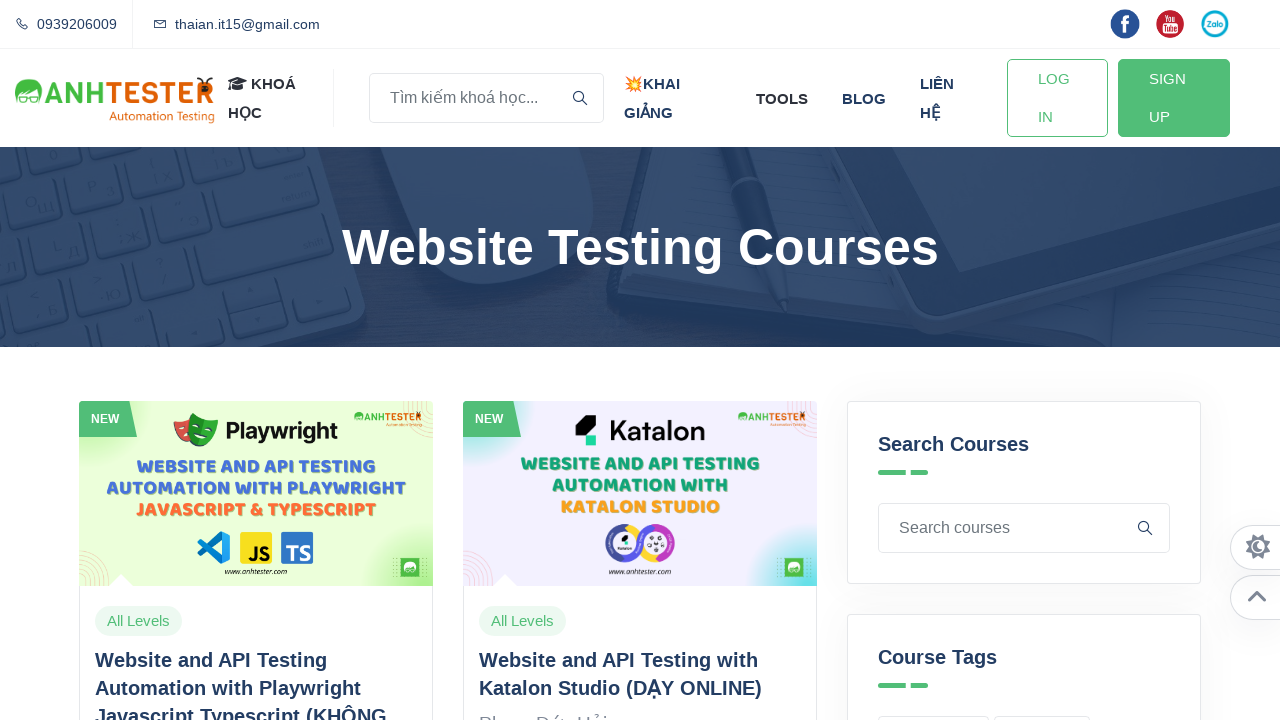

Retrieved domain URL: https://anhtester.com/courses/website-testing
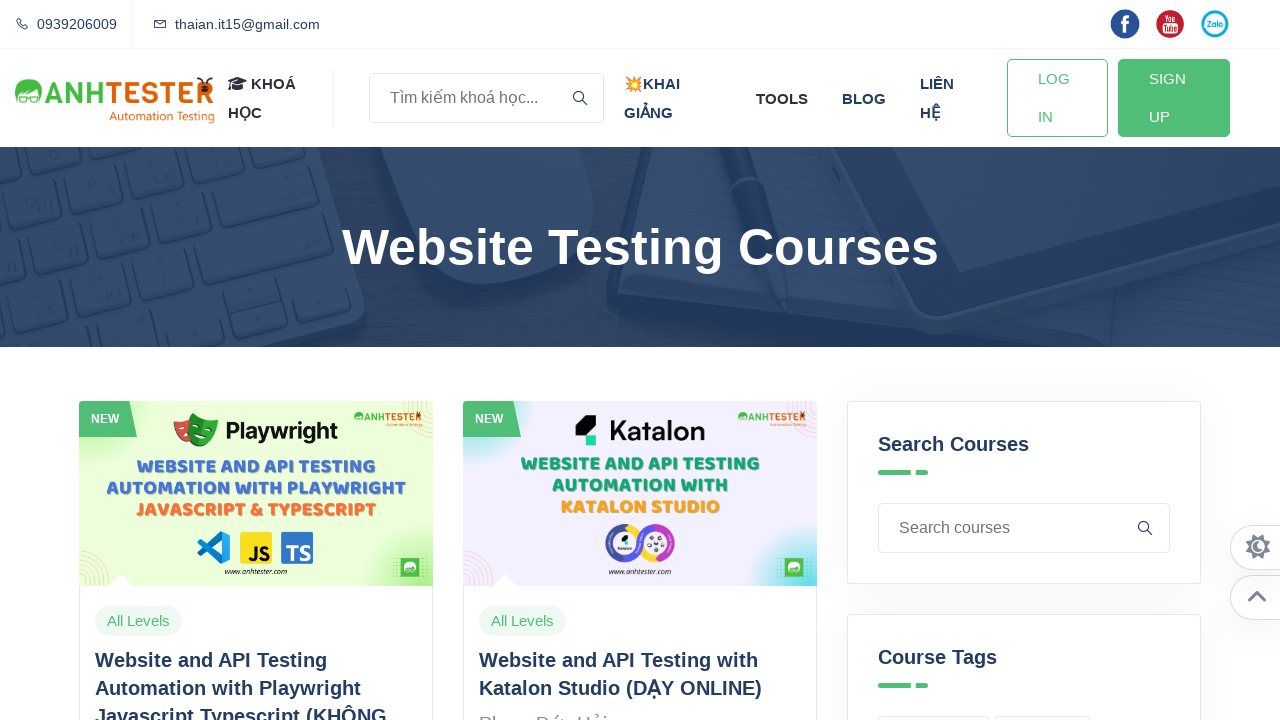

Scrolled down by 1000 pixels
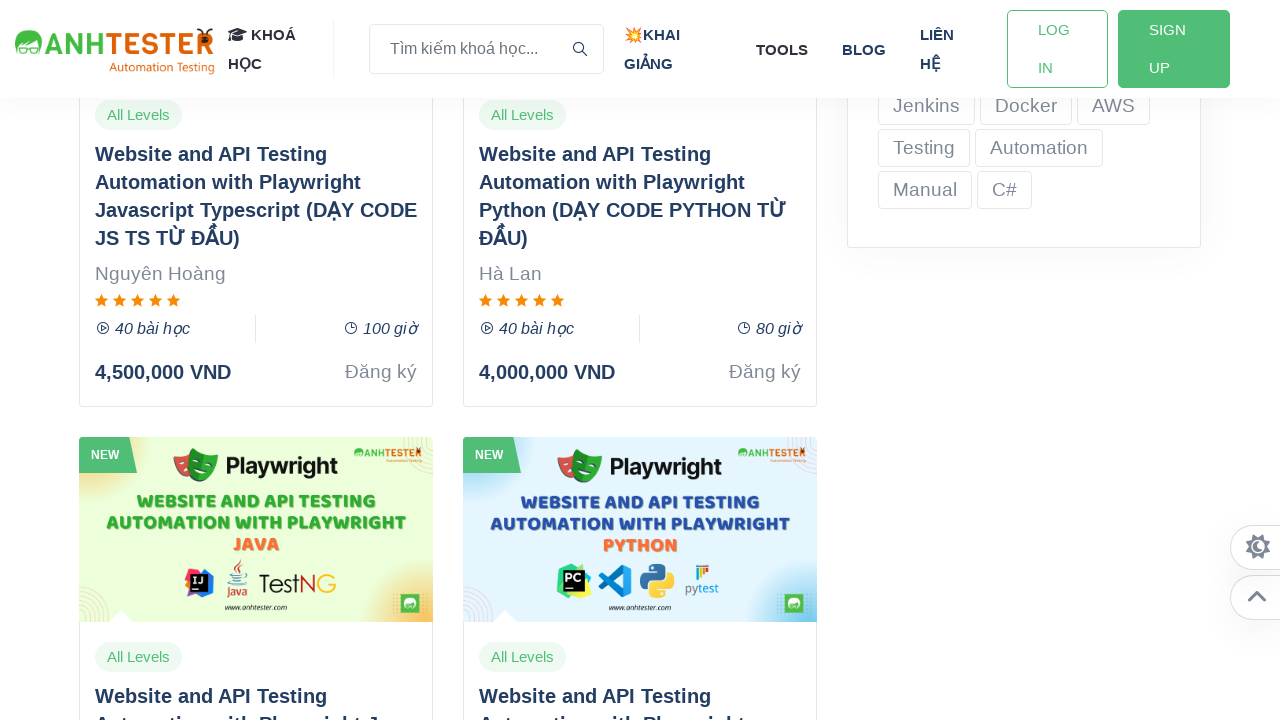

Created alert dialog with message 'Successfully Logged In'
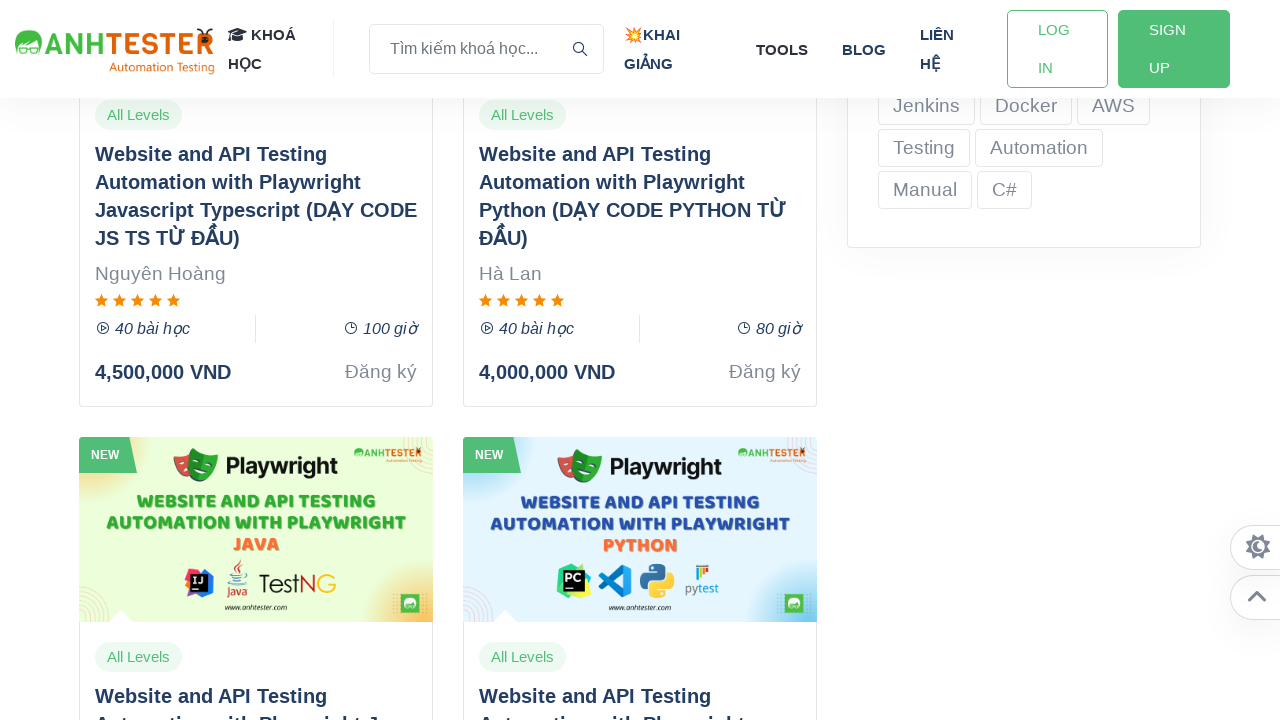

Accepted the alert dialog
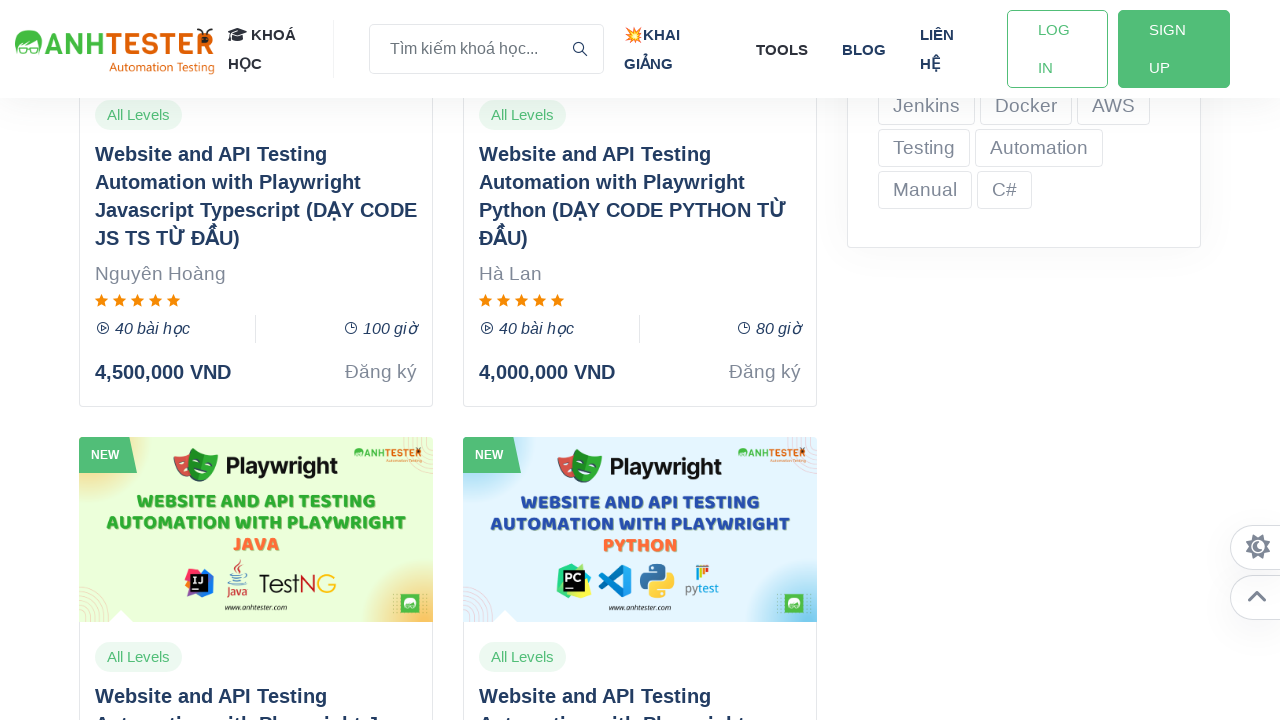

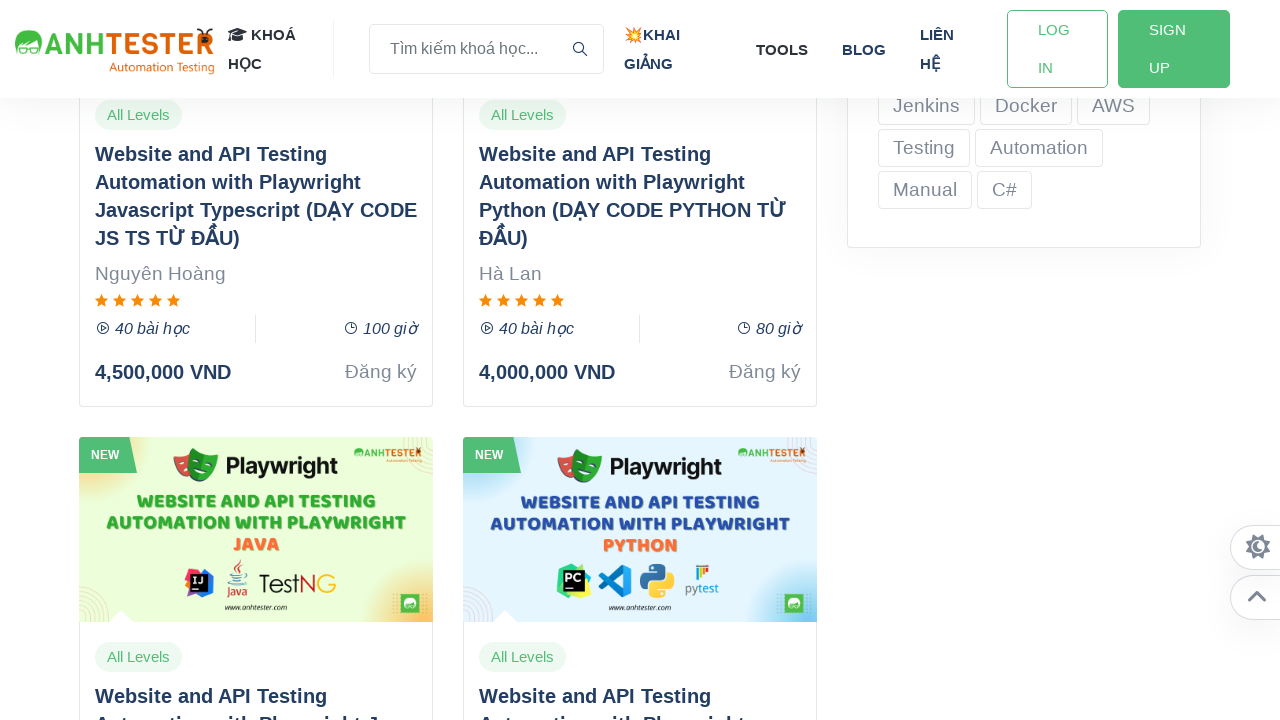